Tests drag and drop functionality on jQuery UI demo page by dragging an element and dropping it into a target area

Starting URL: http://jqueryui.com/droppable/

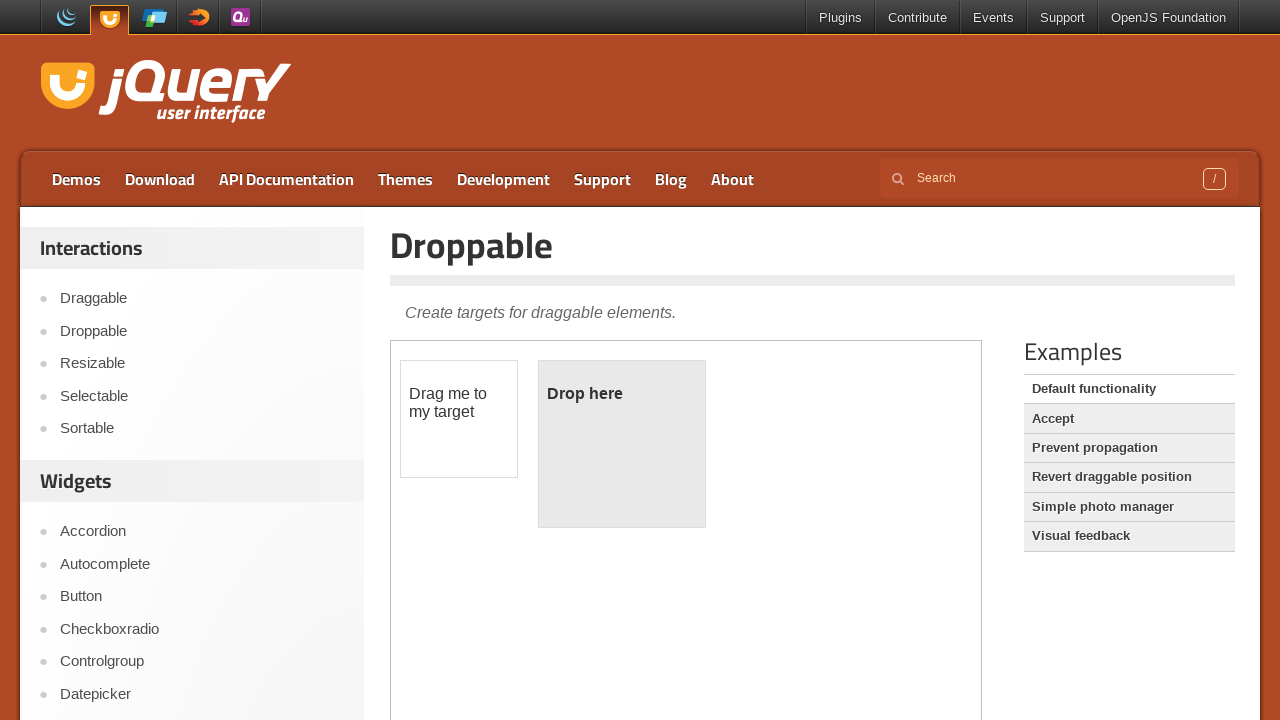

Navigated to jQuery UI droppable demo page
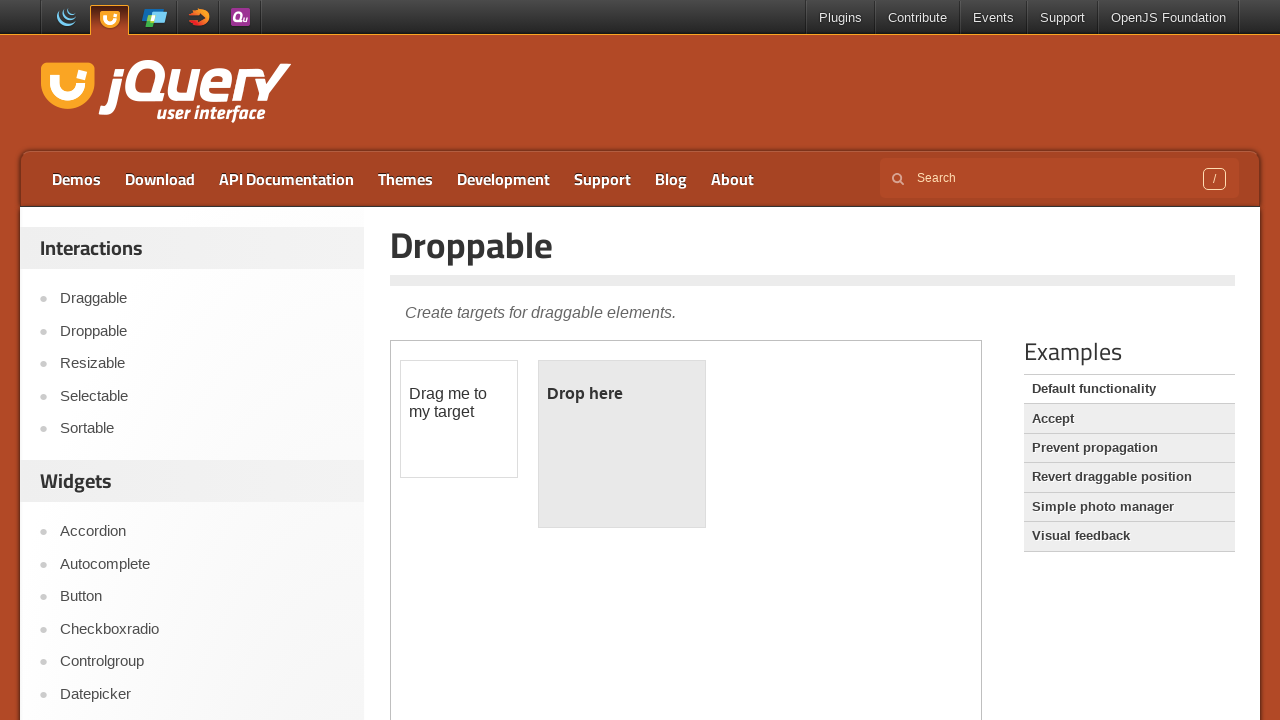

Located iframe containing drag and drop demo
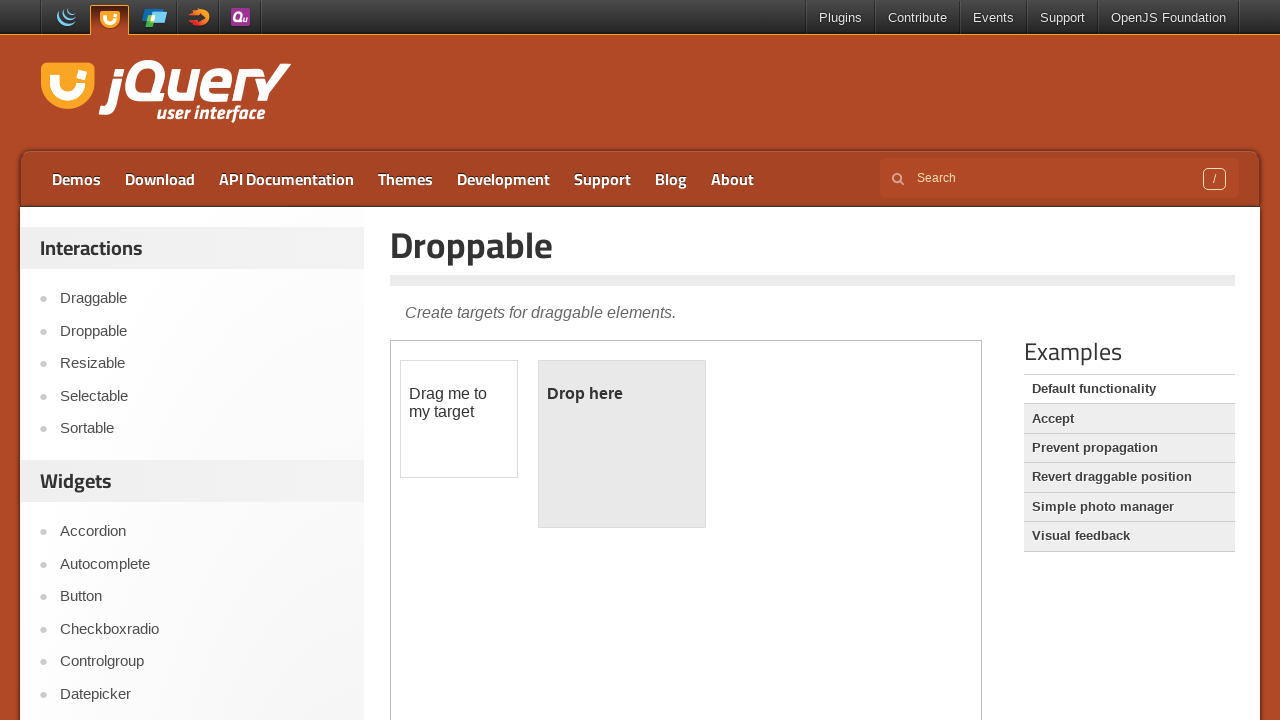

Located draggable element (#draggable) in iframe
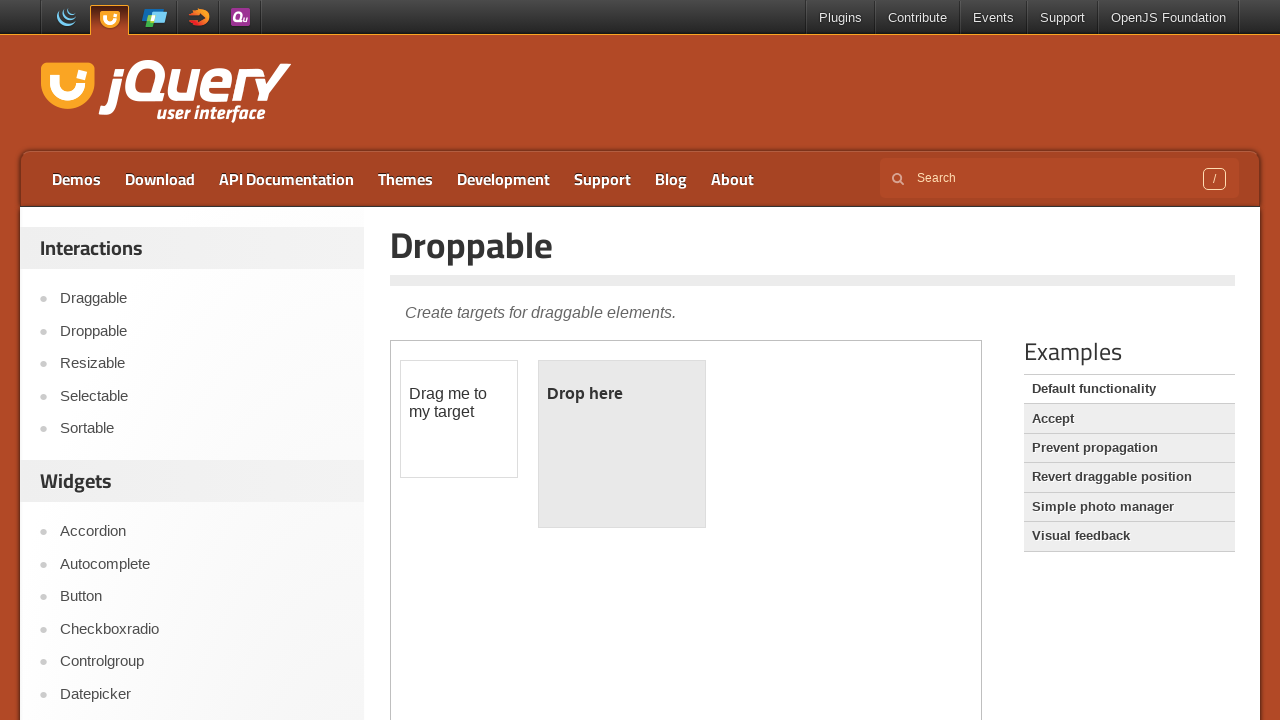

Located droppable target element (#droppable) in iframe
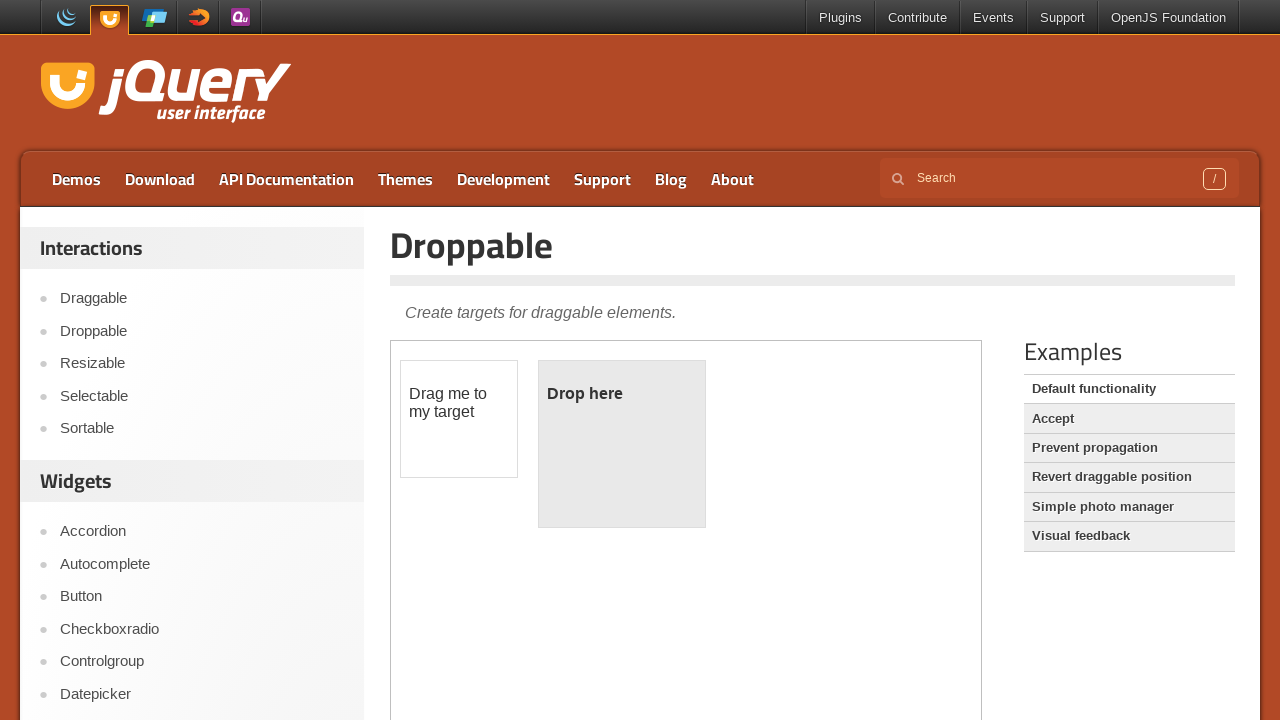

Dragged #draggable element and dropped it into #droppable target at (622, 444)
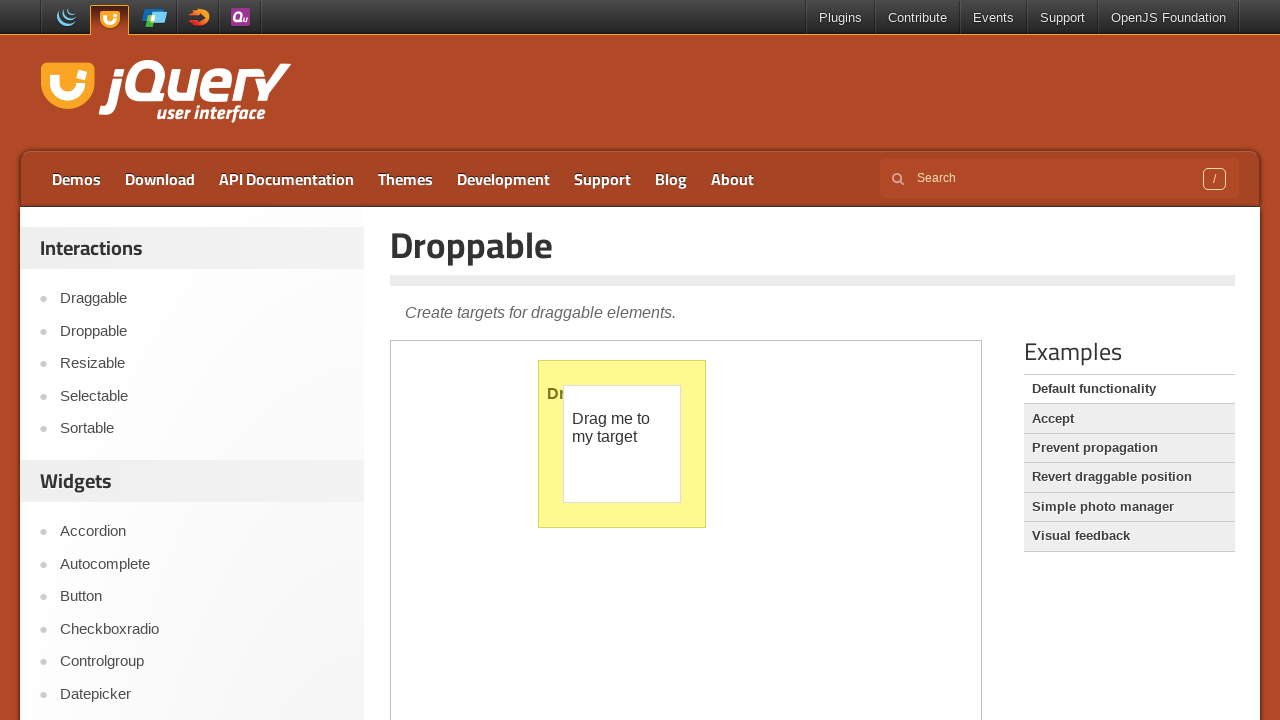

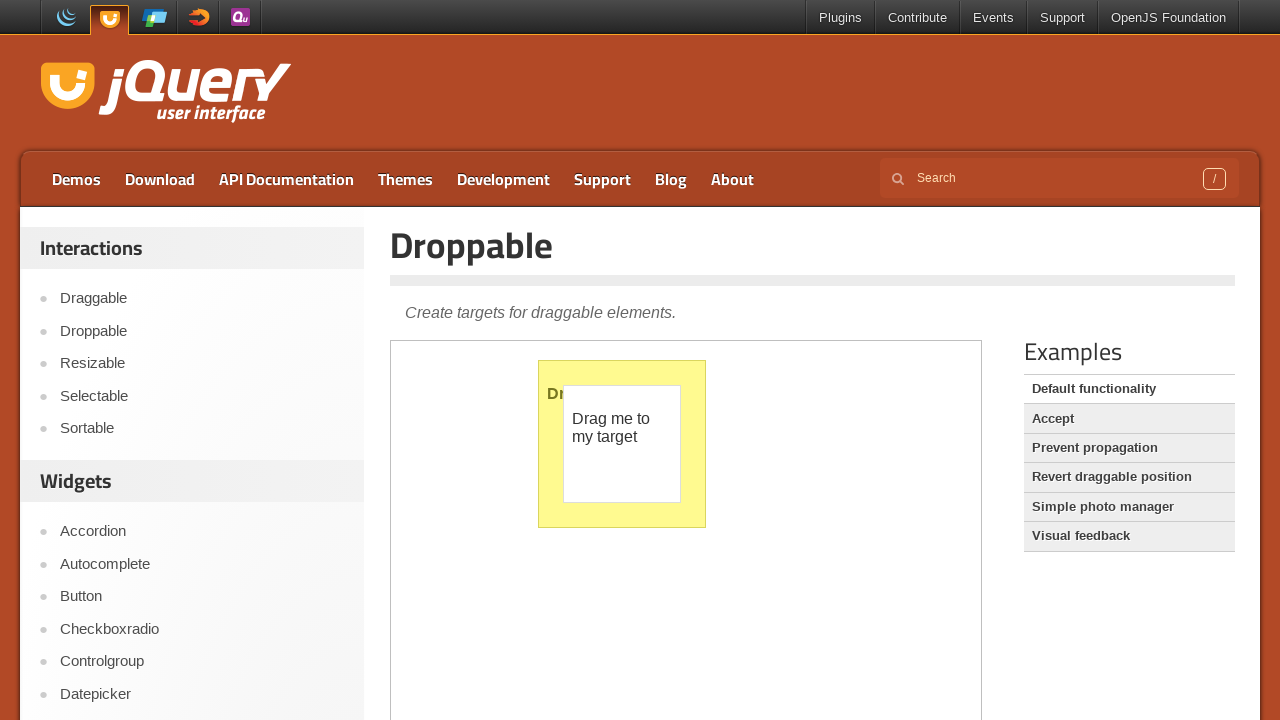